Tests drag and drop functionality by dragging element A onto element B

Starting URL: https://the-internet.herokuapp.com/

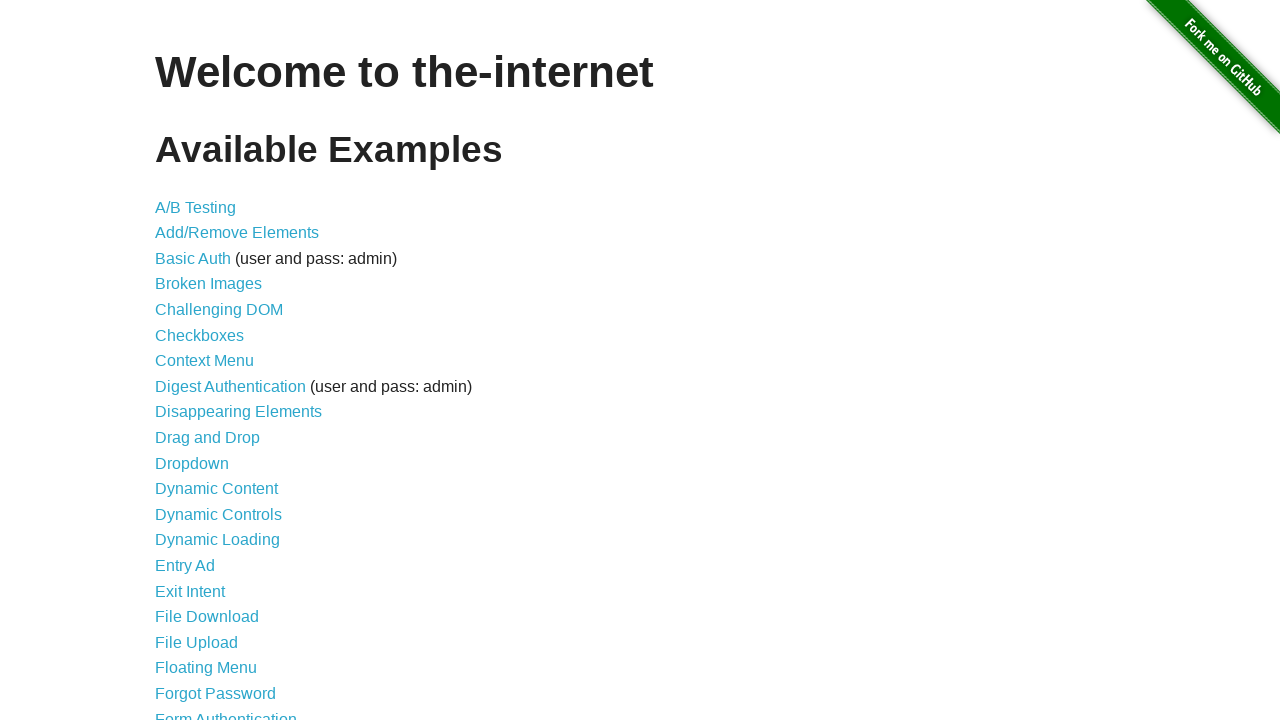

Clicked on Drag and Drop link at (208, 438) on a[href='/drag_and_drop']
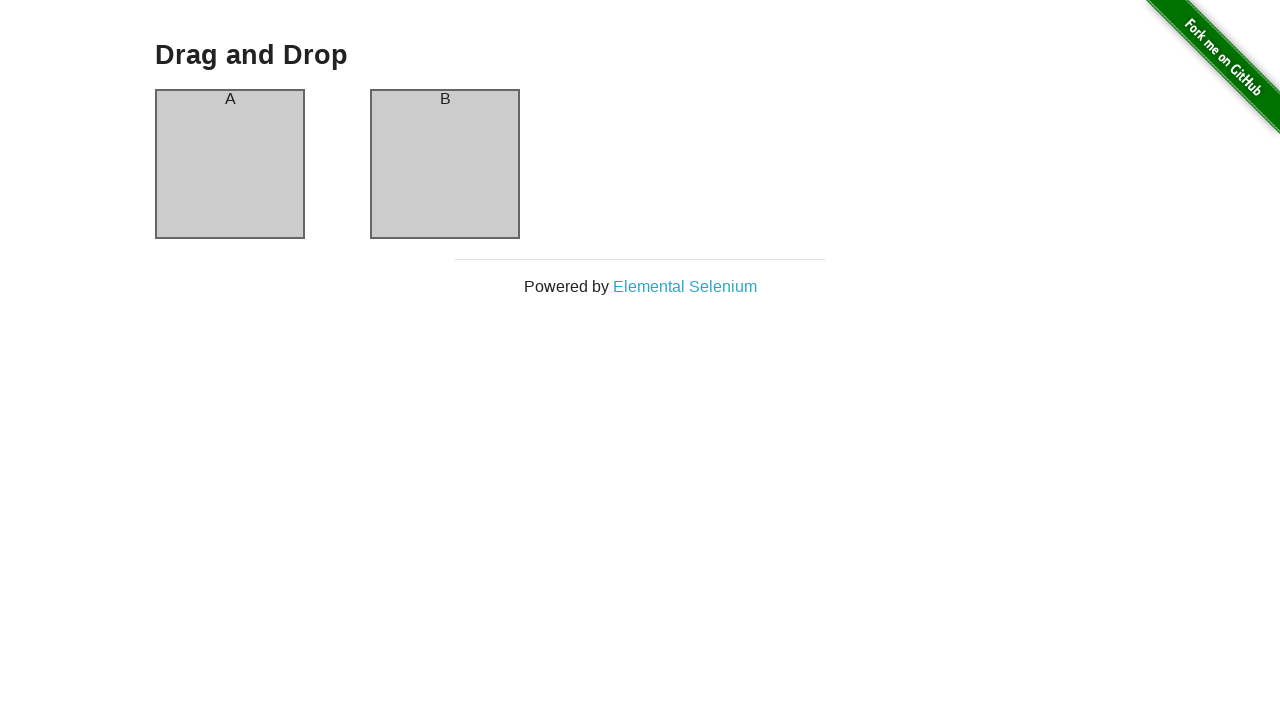

Drag and drop elements loaded (column-a visible)
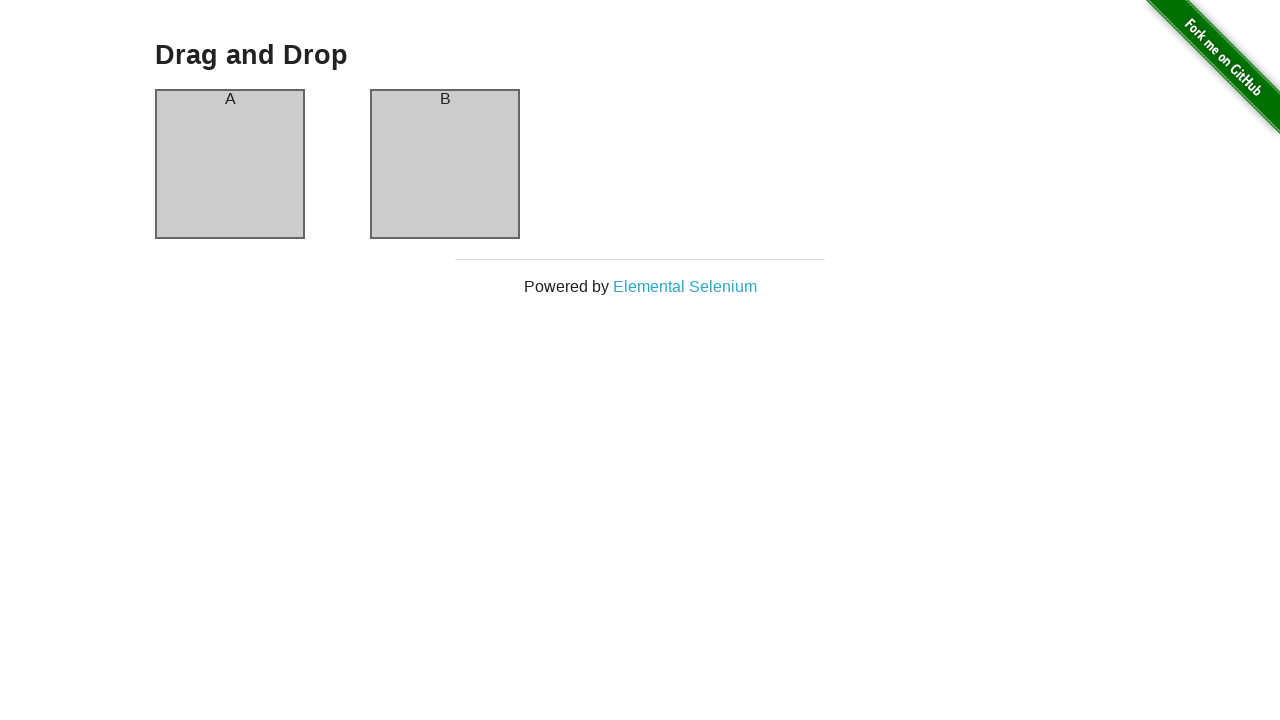

Dragged element A onto element B at (445, 164)
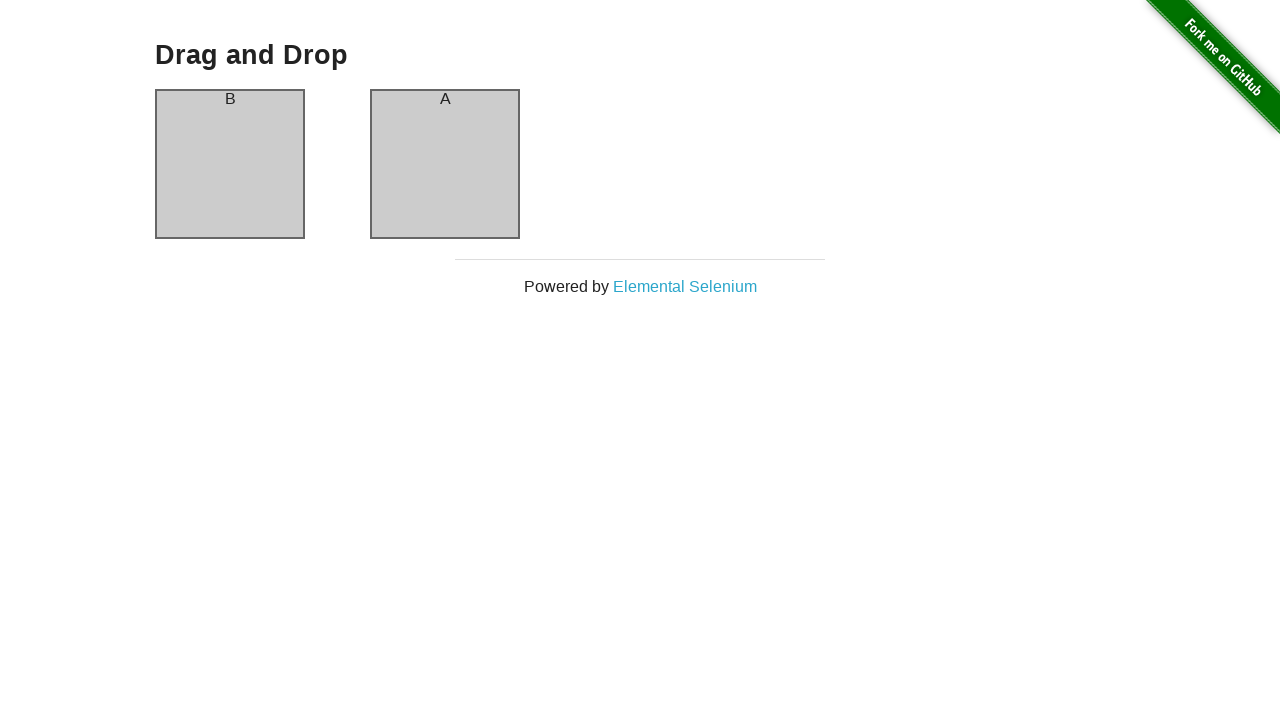

Verified that headers have swapped after drag and drop
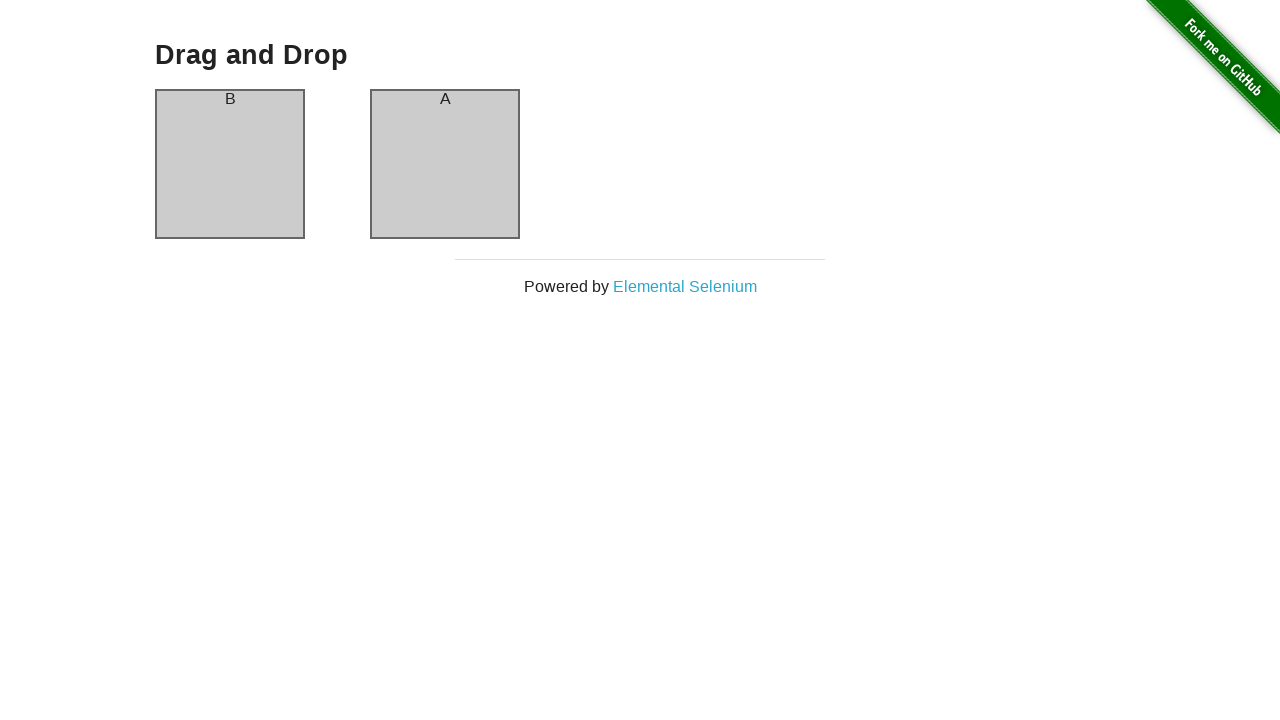

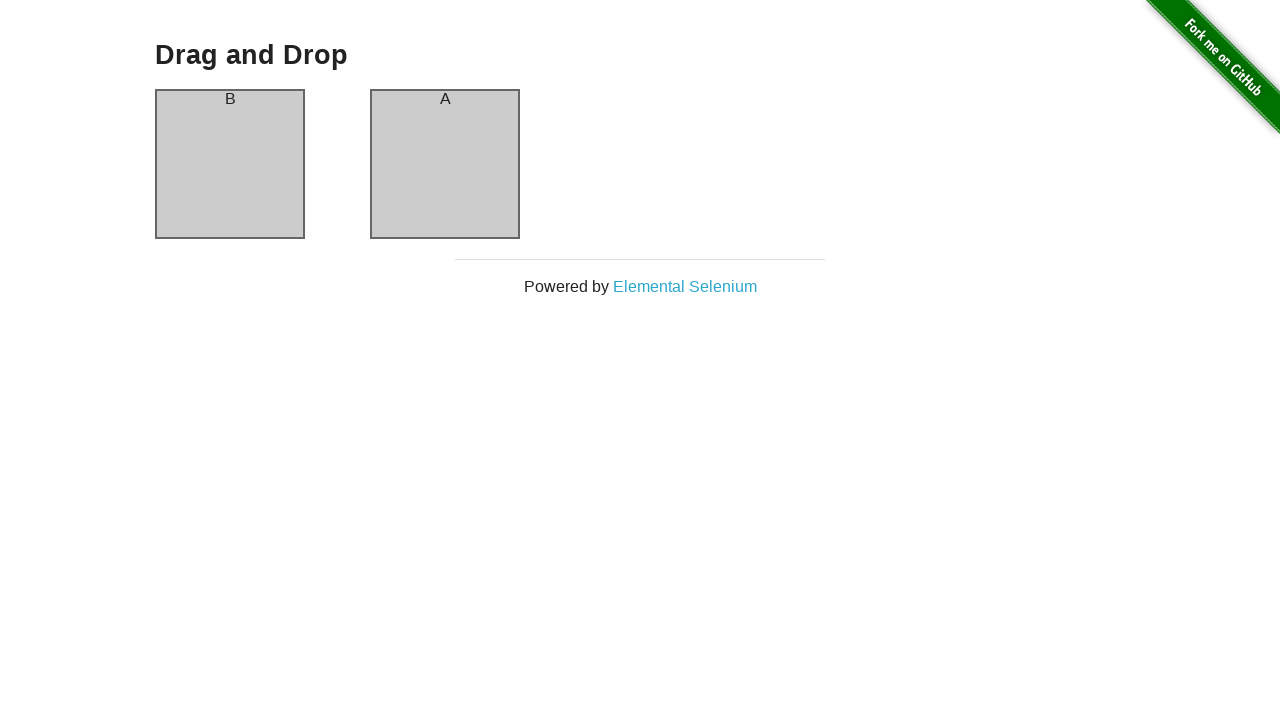